Tests the Zero Bank website by navigating to the Online Banking section and verifying that there are 6 operation headers including "Pay Bills"

Starting URL: http://zero.webappsecurity.com/

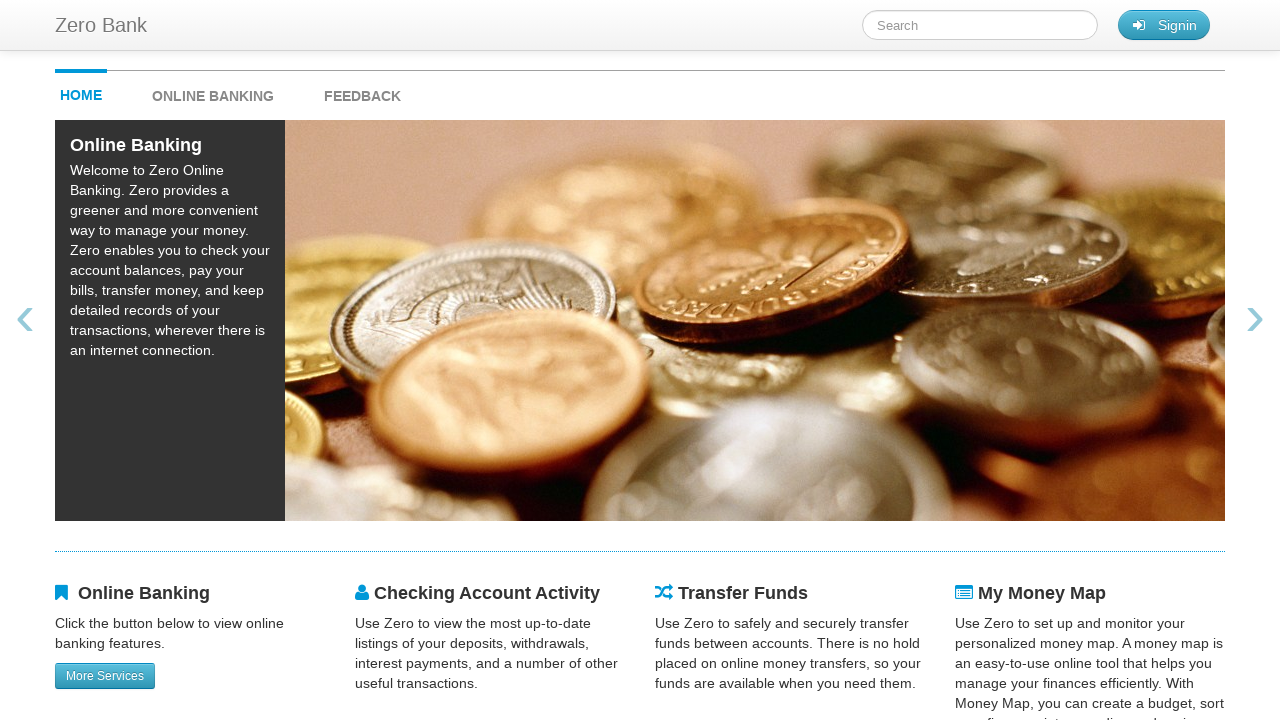

Clicked on ONLINE BANKING menu link at (233, 91) on #onlineBankingMenu
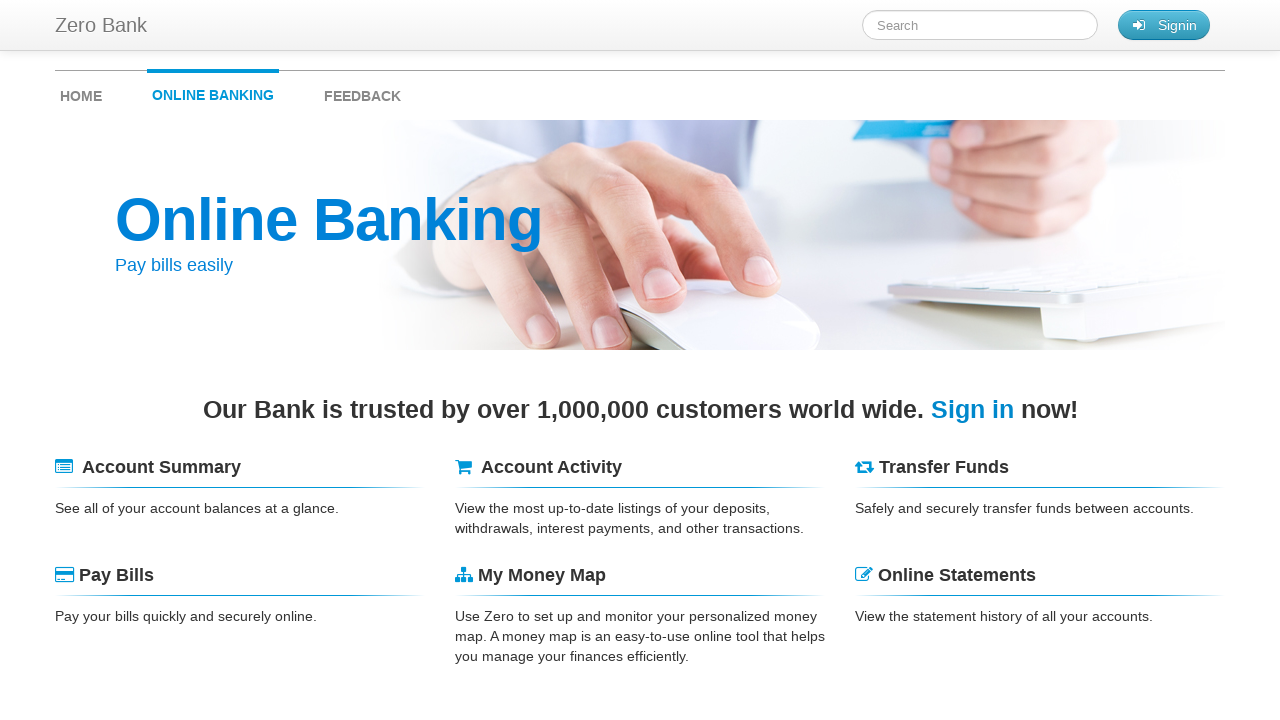

Waited for headers to load
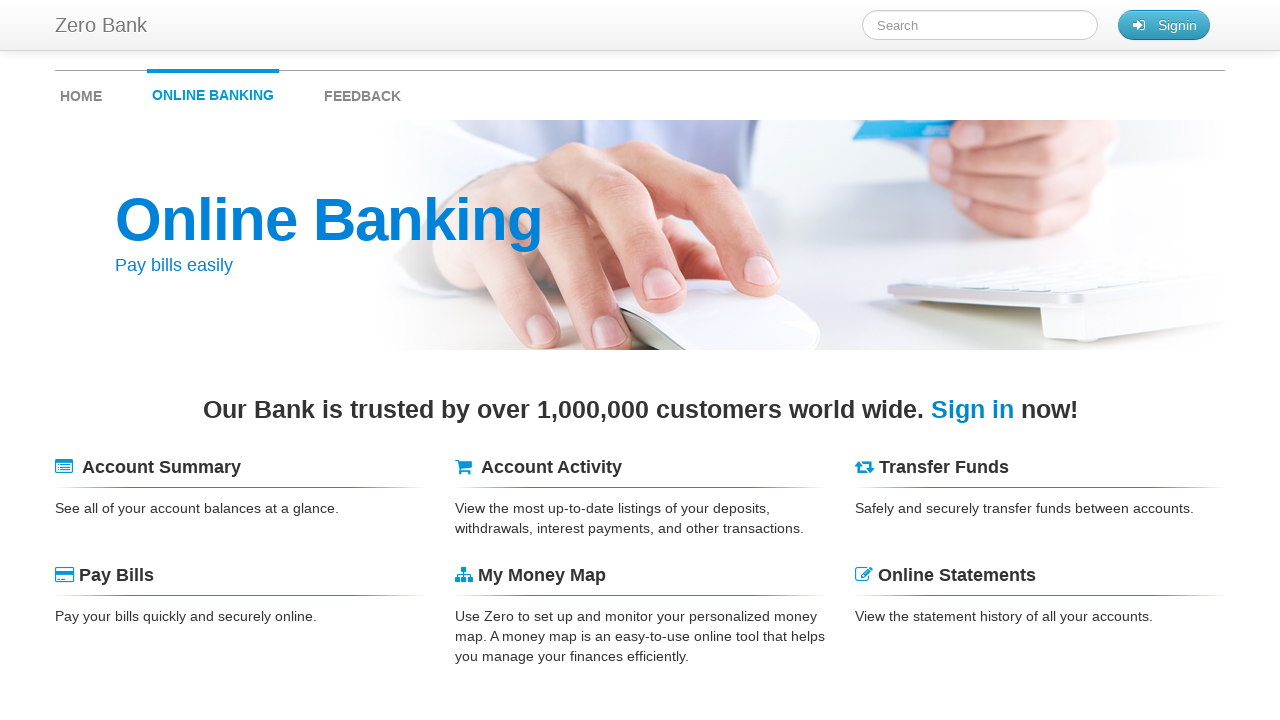

Retrieved all header elements
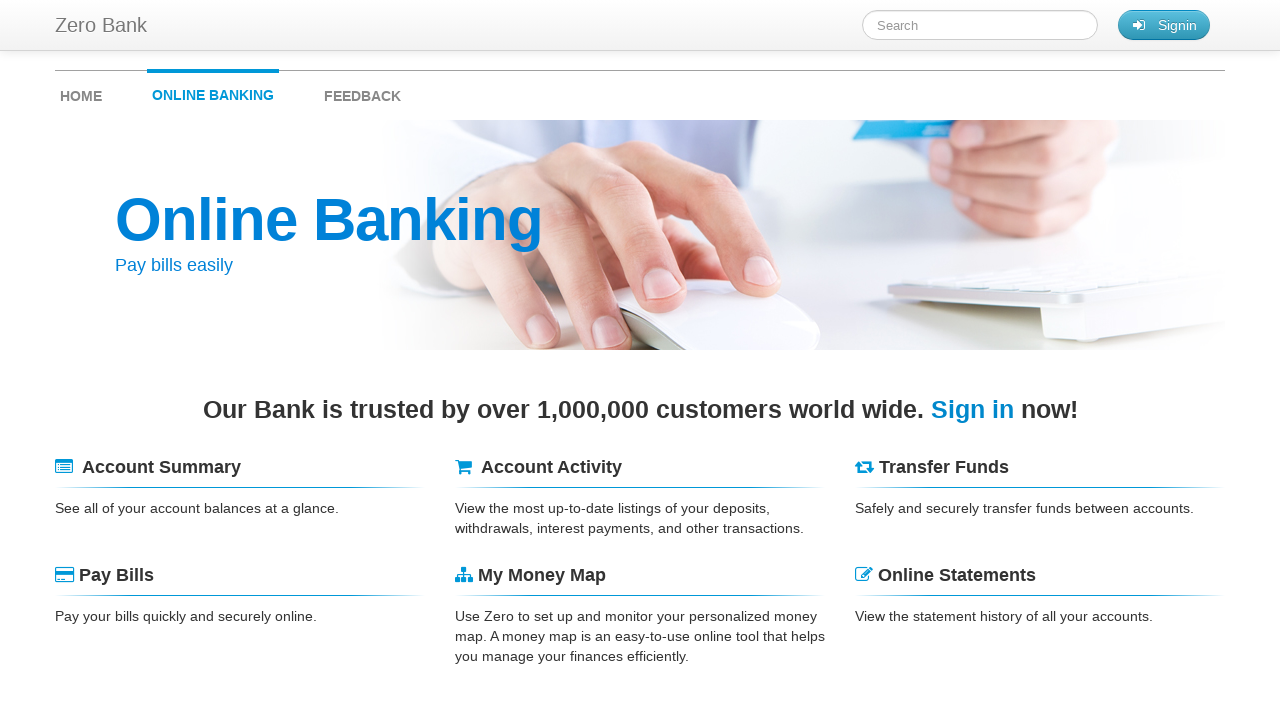

Verified that there are exactly 6 operation headers
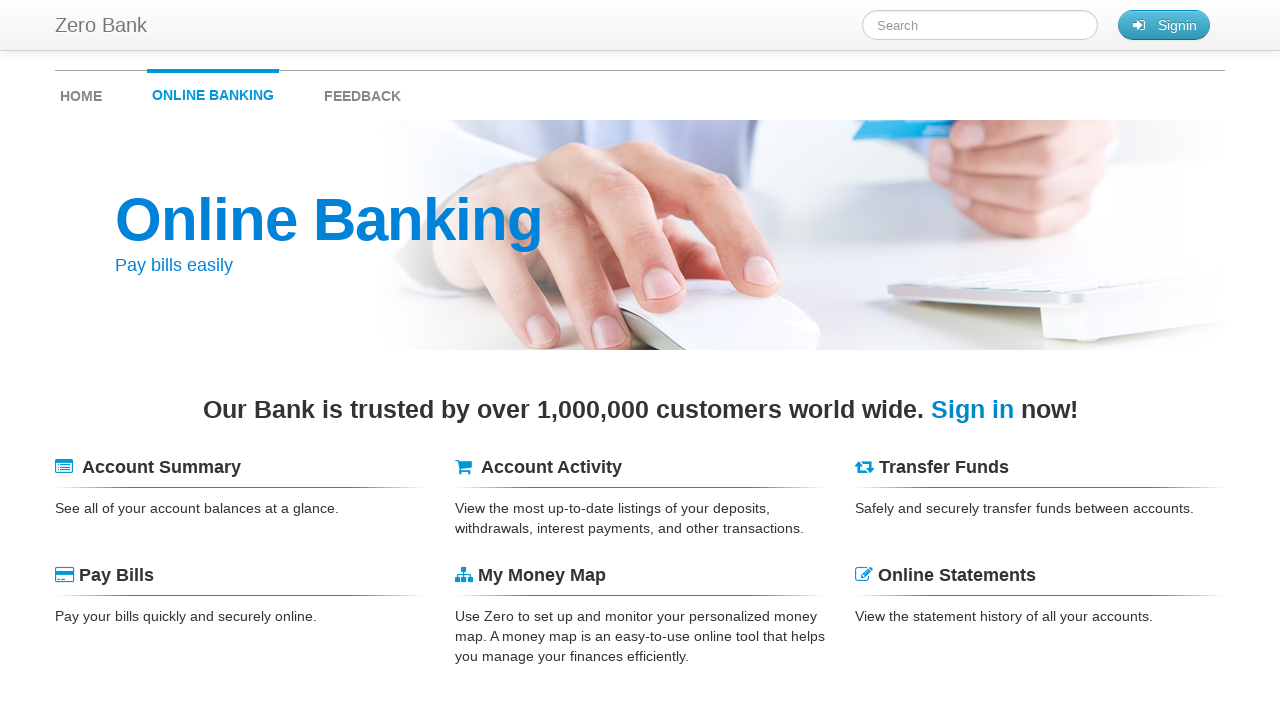

Extracted text content from all header elements
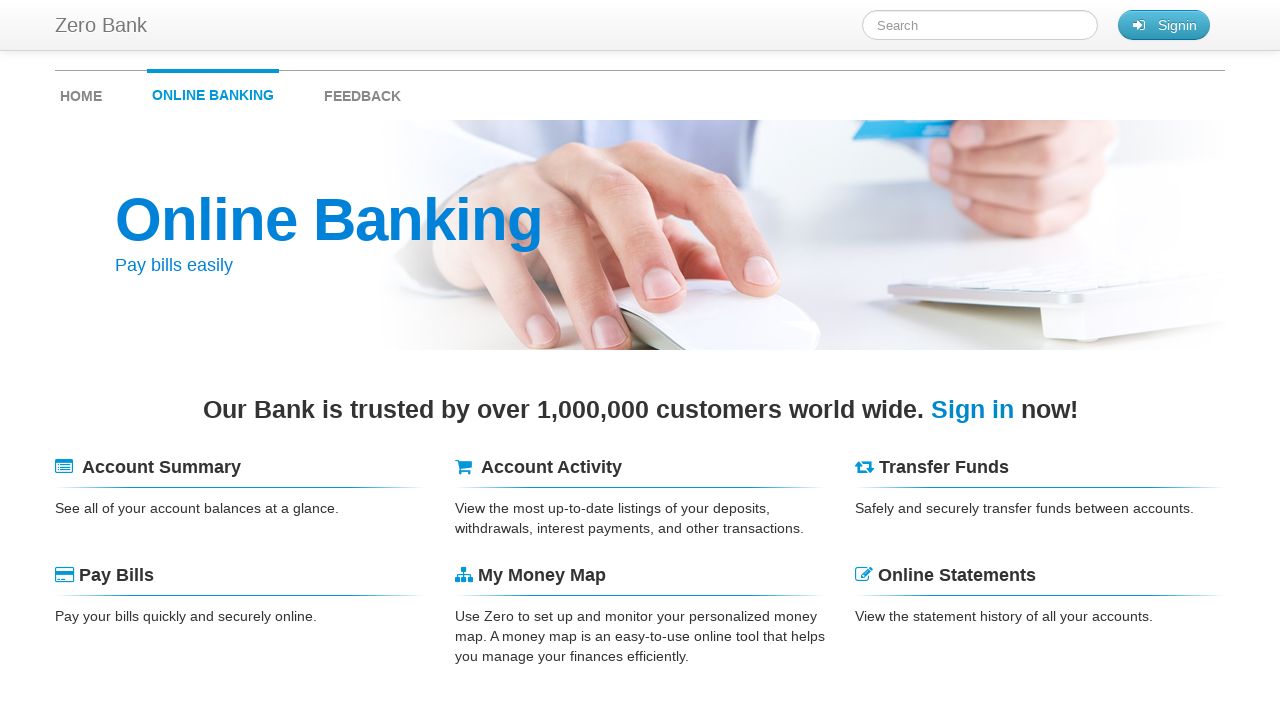

Verified that 'Pay Bills' is among the operation headers
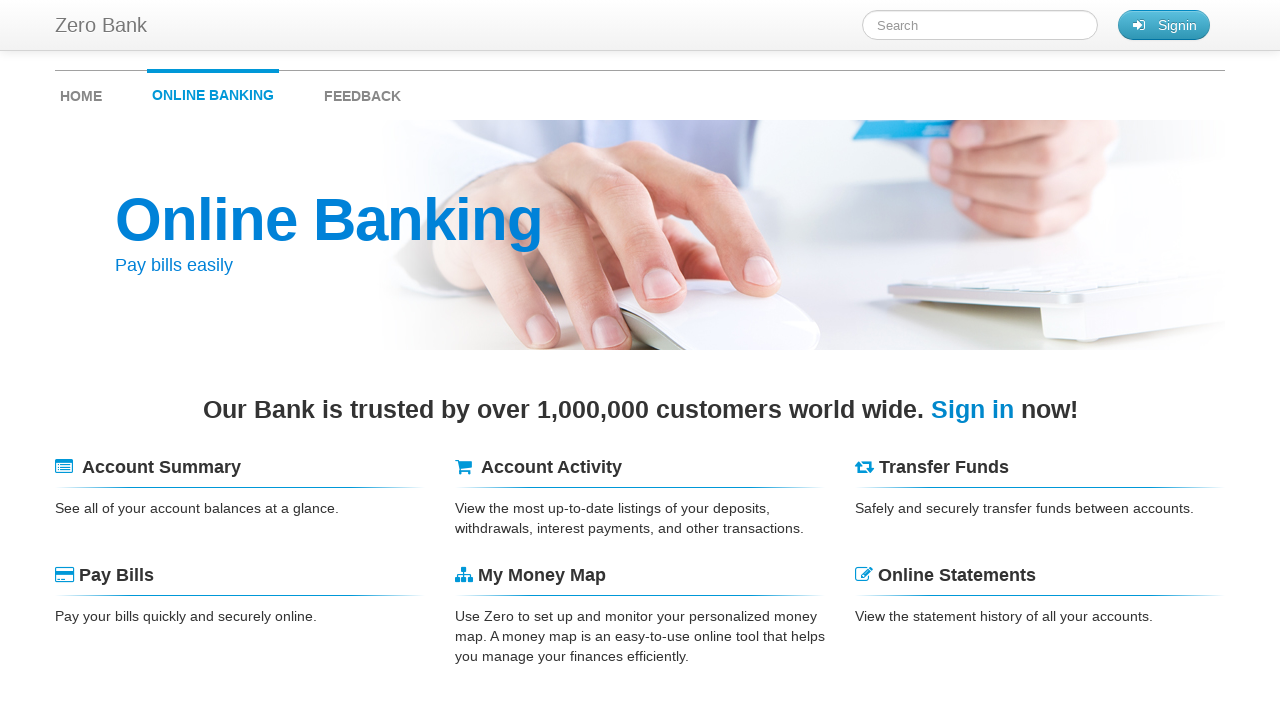

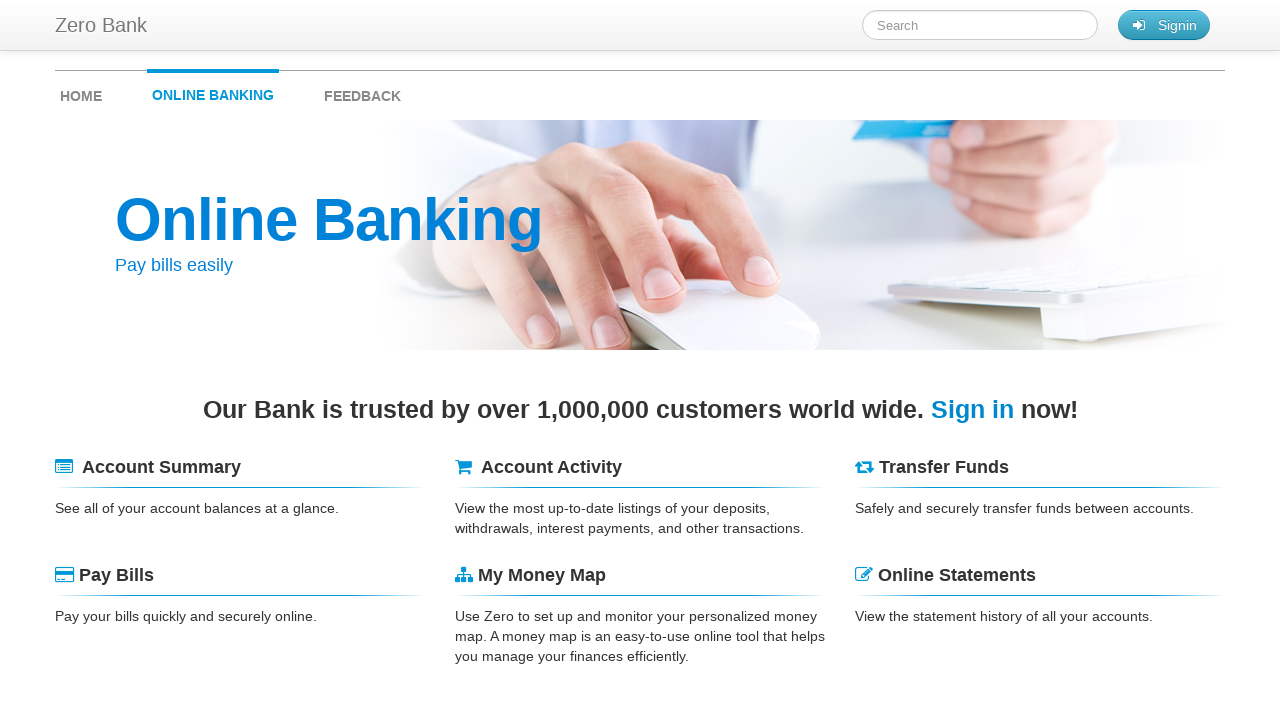